Tests element display status by checking if various form elements are visible and interacting with them

Starting URL: https://automationfc.github.io/basic-form/index.html

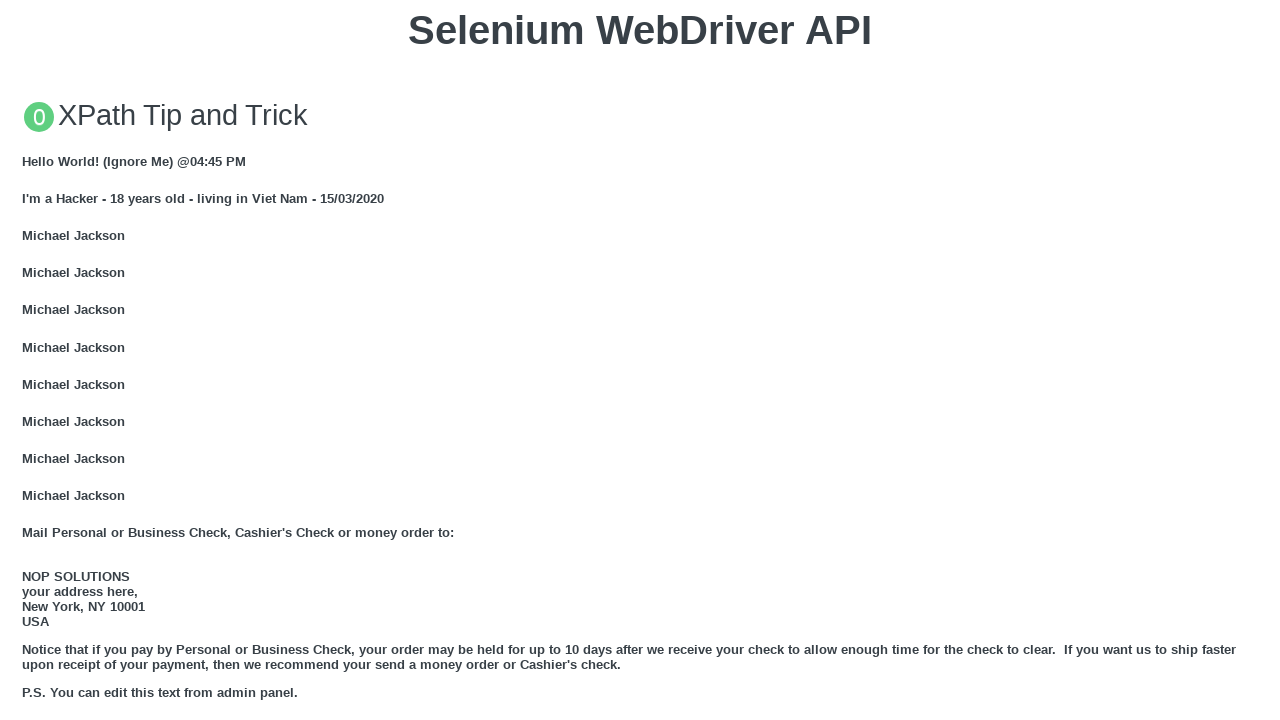

Verified email field is visible
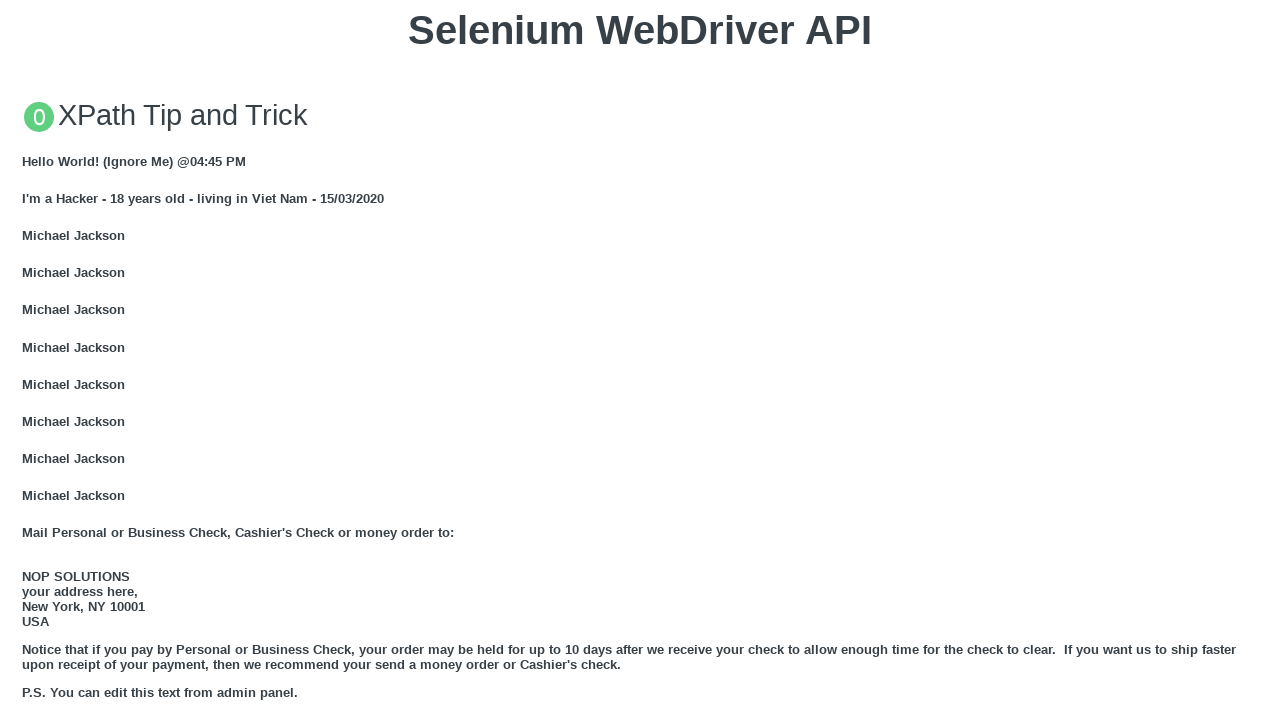

Filled email field with 'Auto test 1' on input#mail
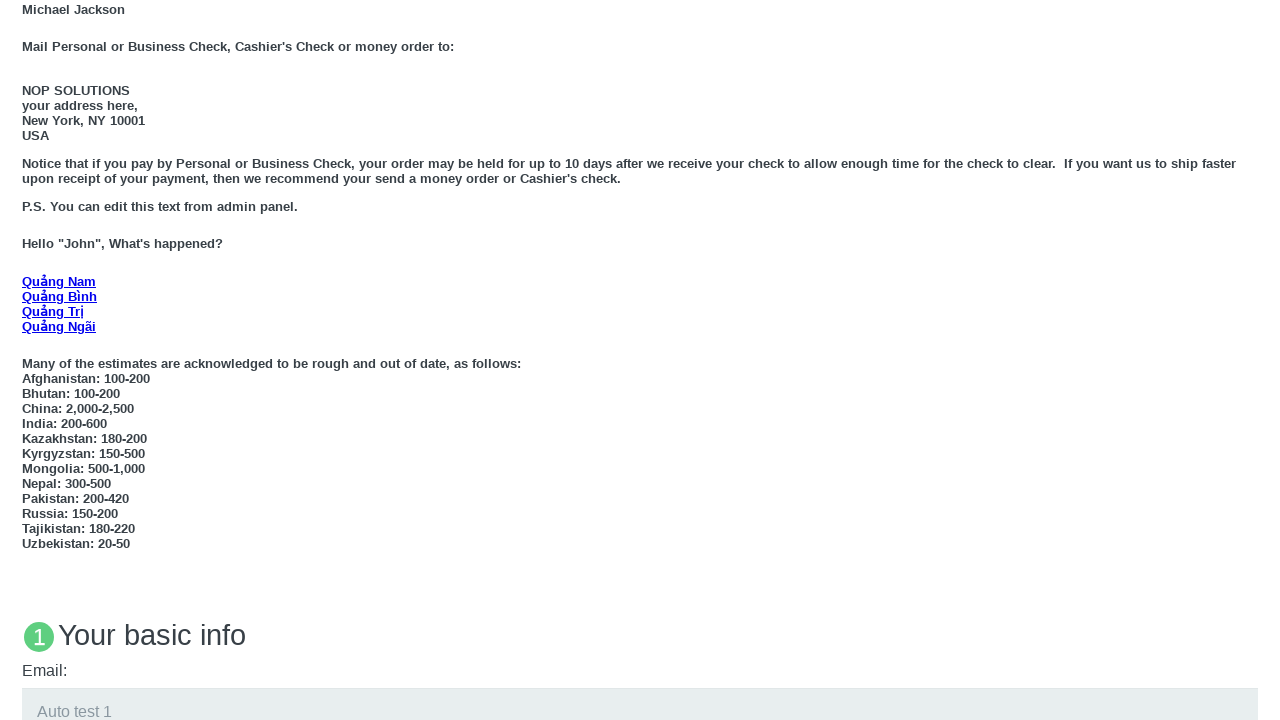

Verified education textarea is visible
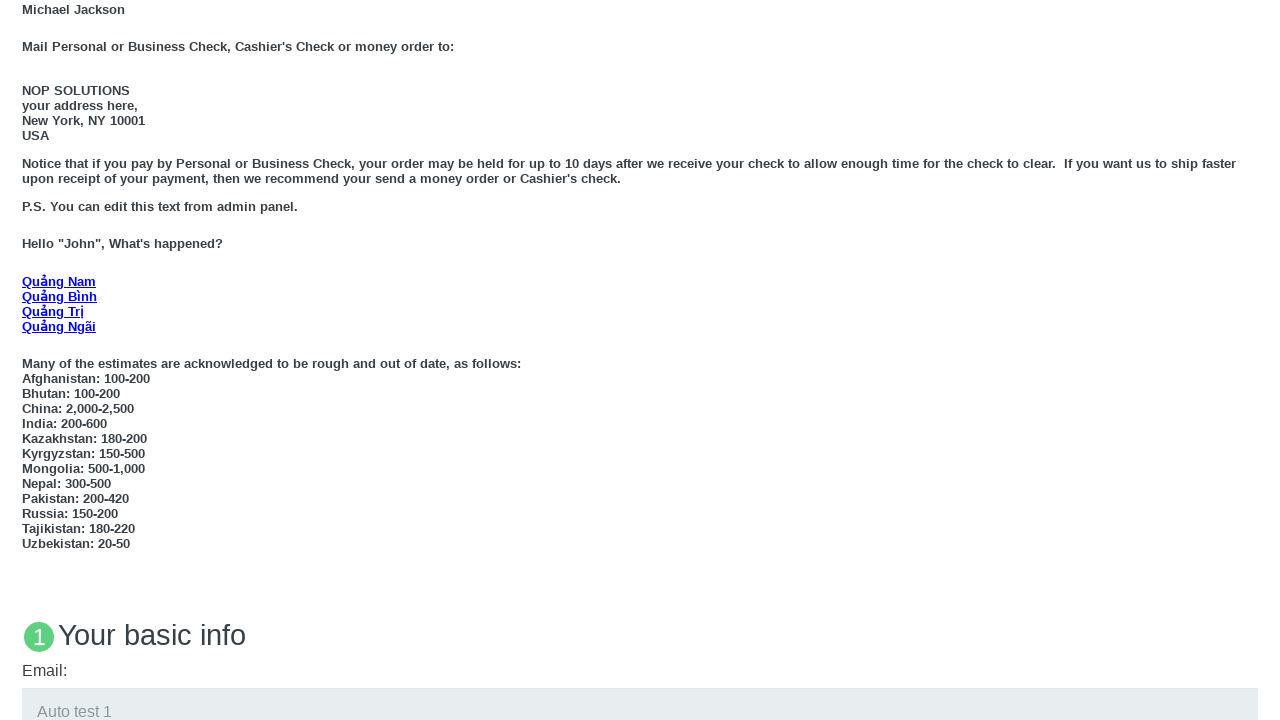

Filled education textarea with 'Auto Education test 1' on textarea#edu
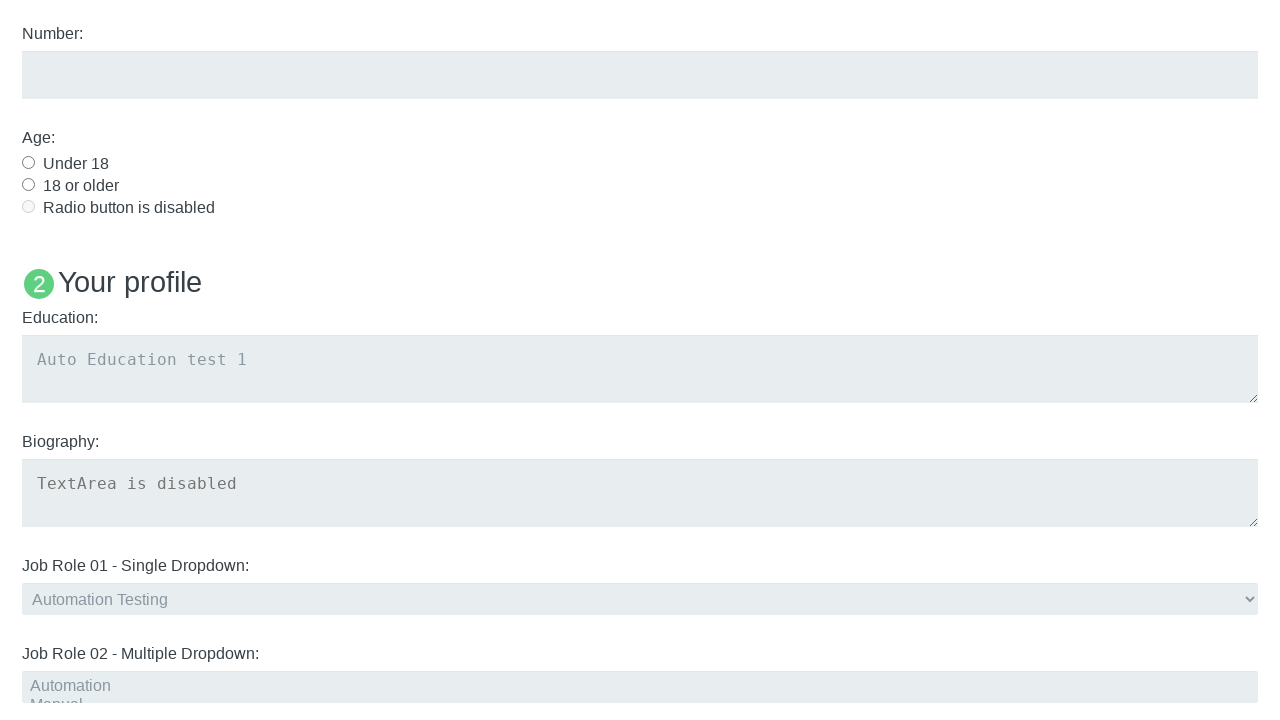

Verified 'Under 18' radio button is visible
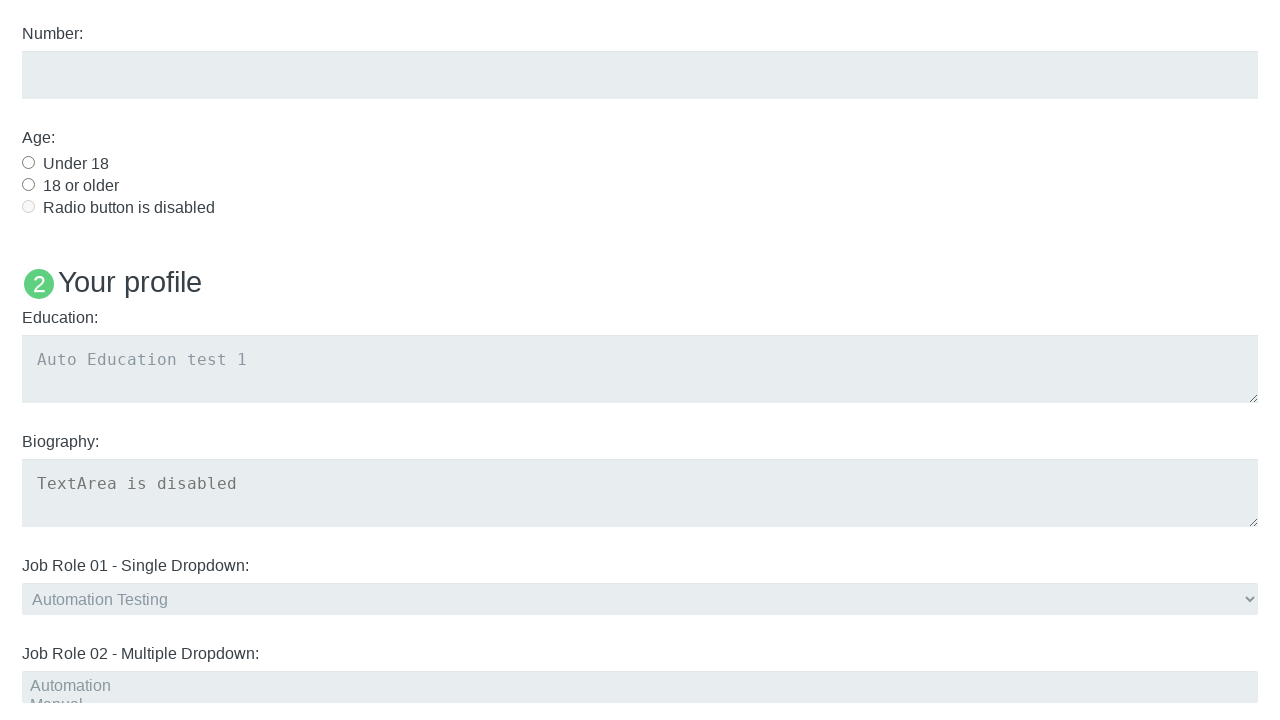

Clicked 'Under 18' radio button at (28, 162) on input#under_18
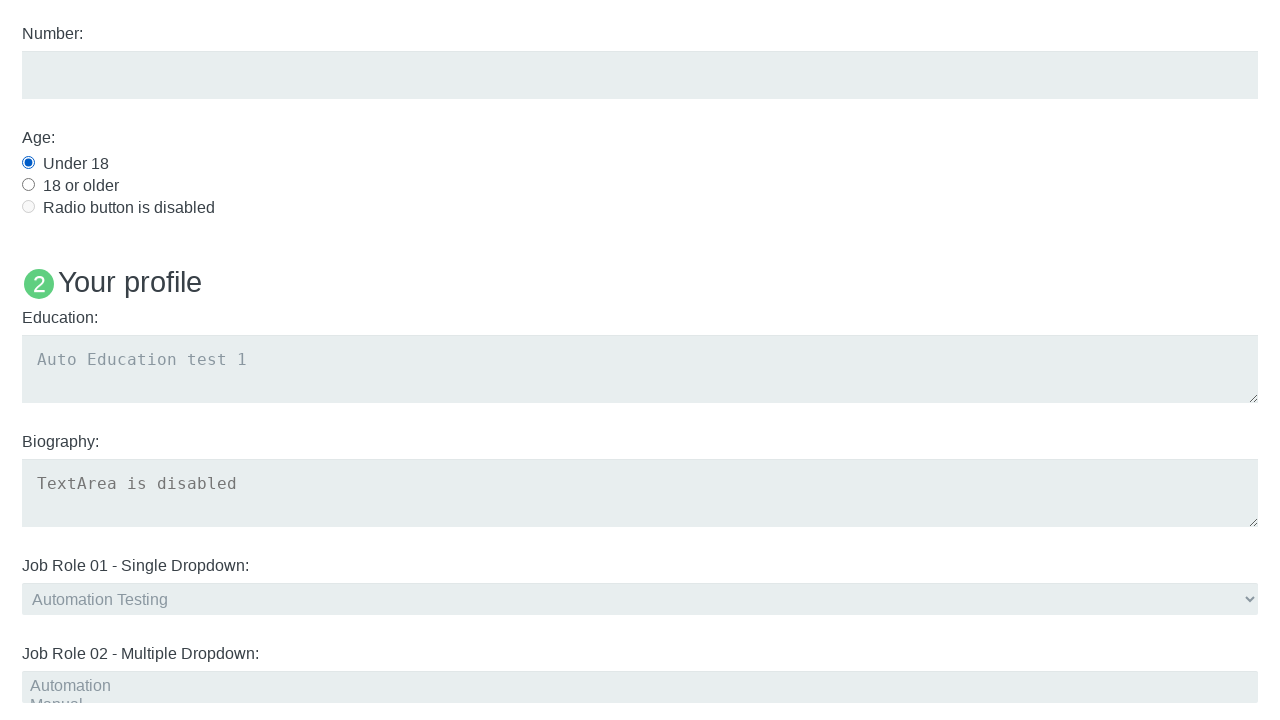

'Name: User5' element is not visible
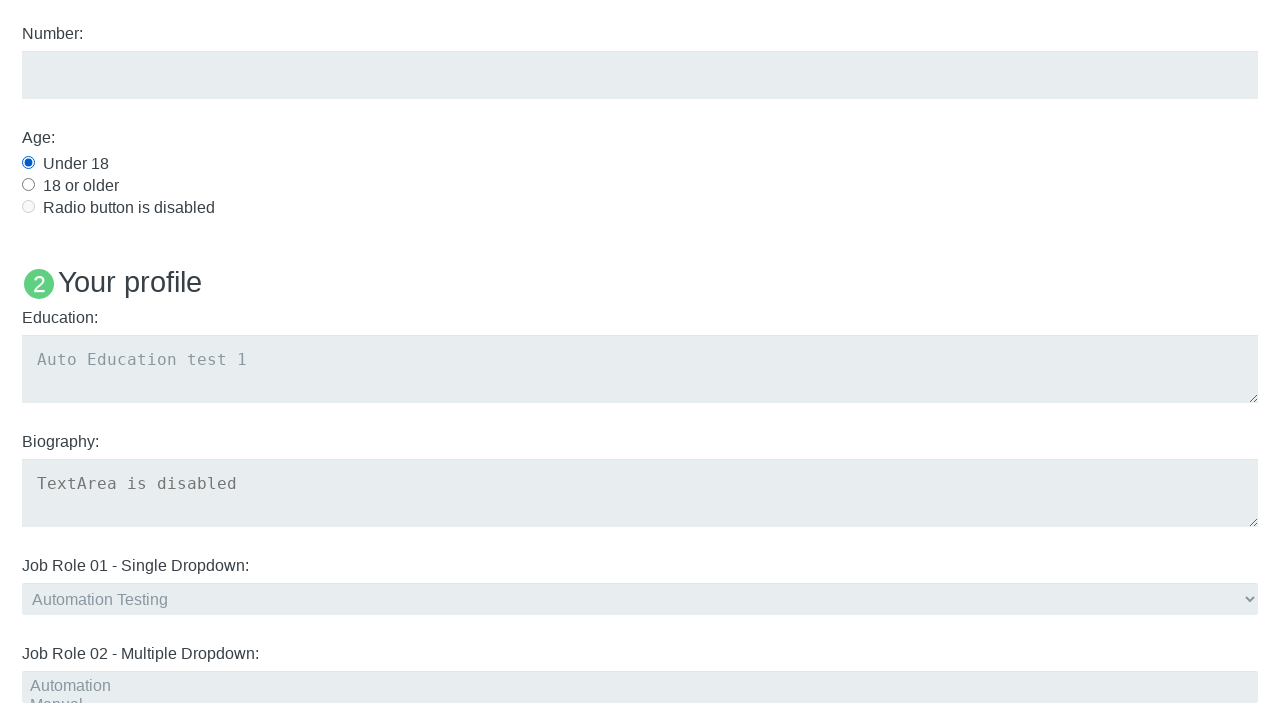

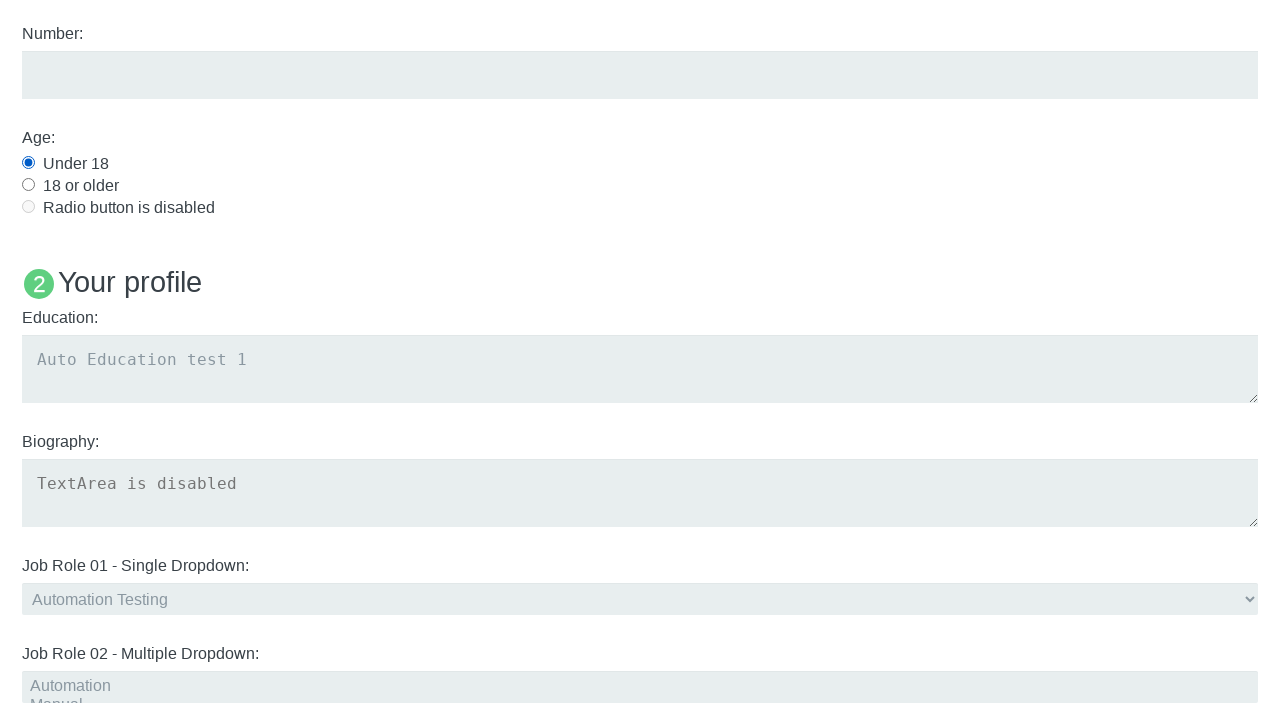